Tests footer links by counting them, opening each link in a new tab using keyboard shortcuts, and getting the title of each opened tab

Starting URL: http://www.qaclickacademy.com/

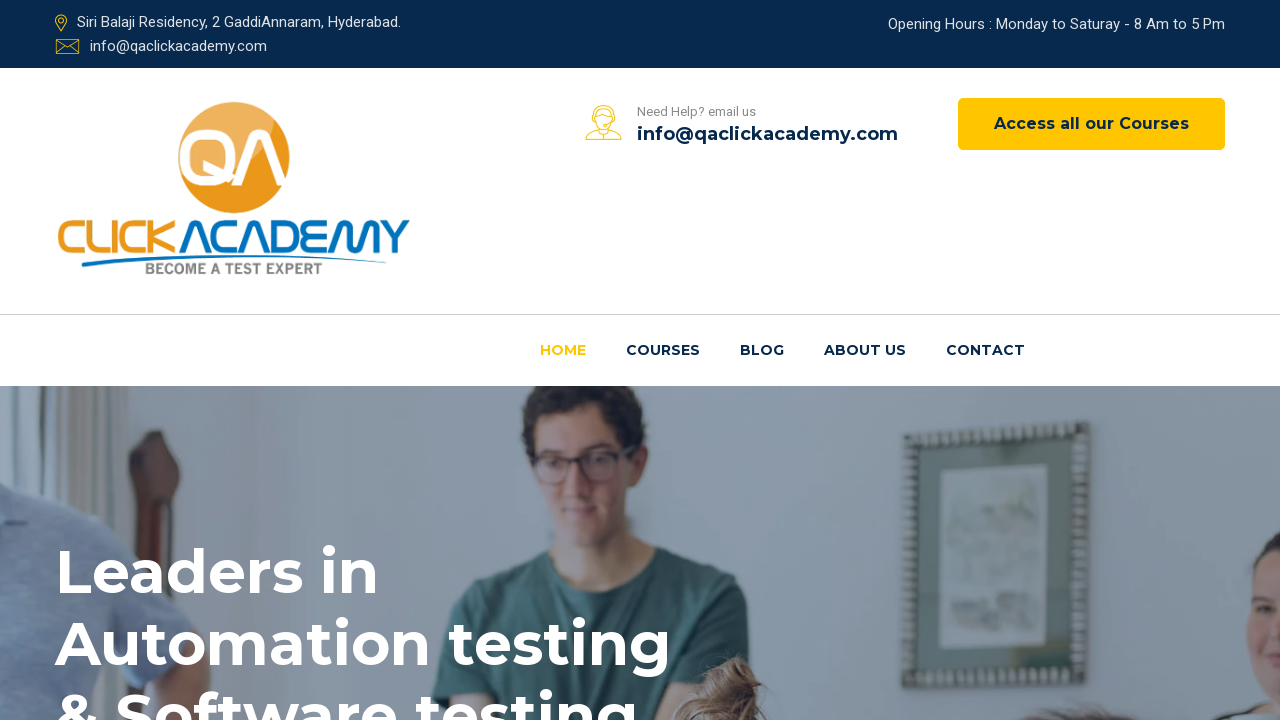

Counted total links on page: 96
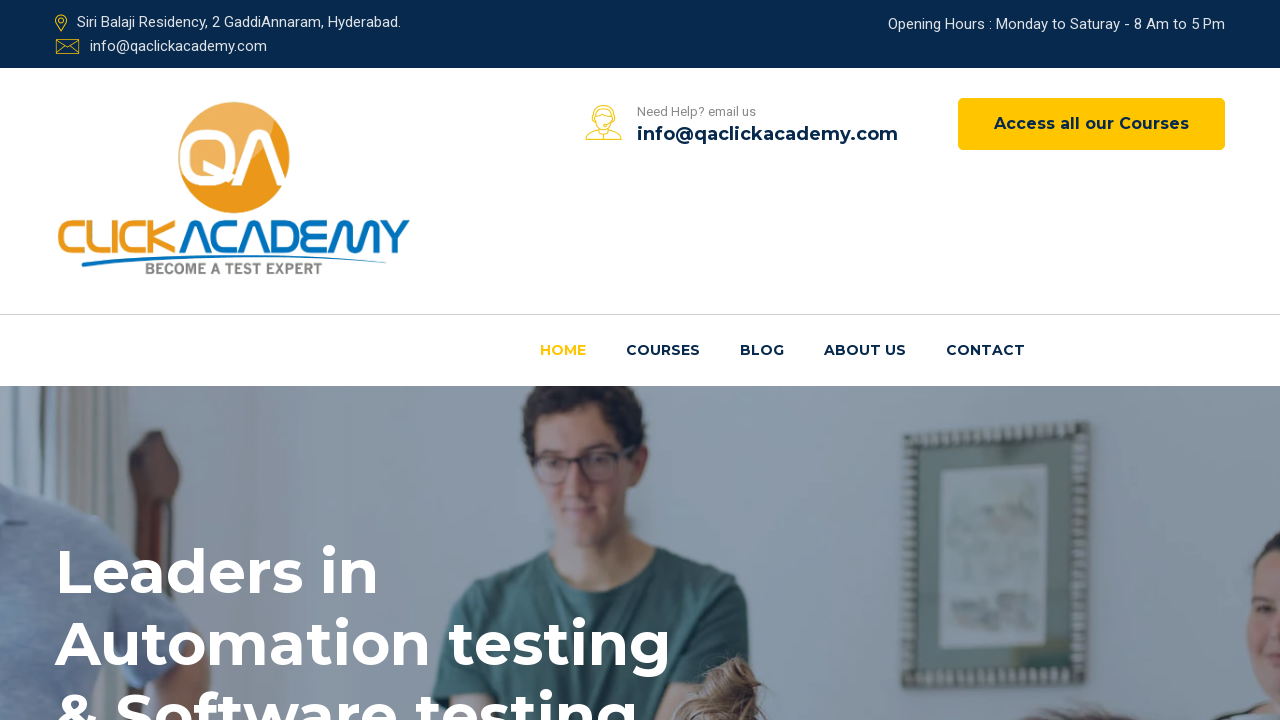

Located footer section
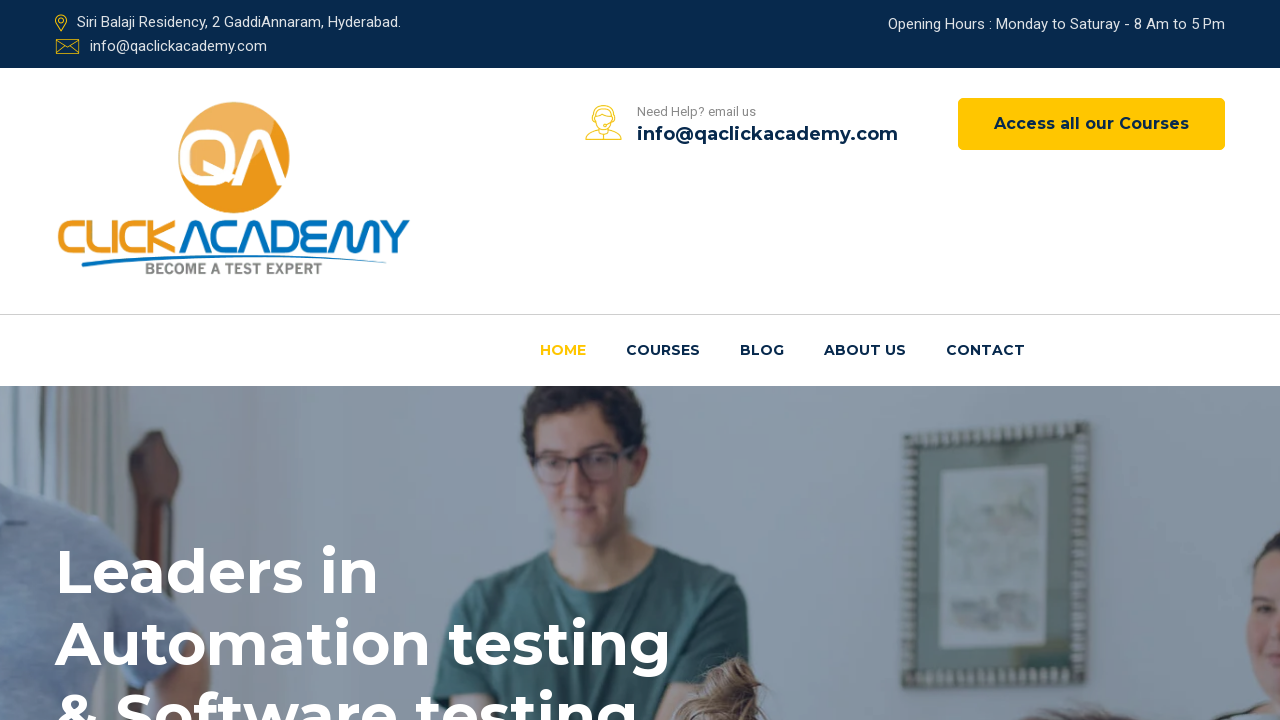

Counted footer links: 11
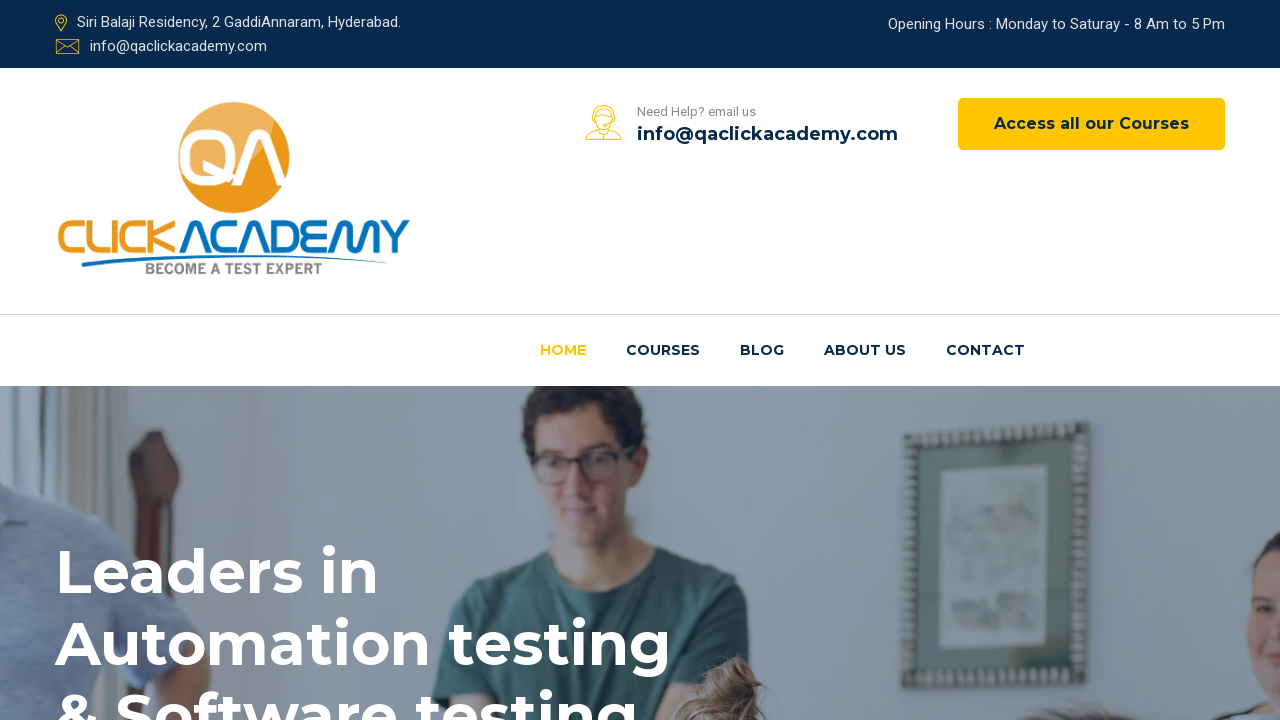

Located first column of footer
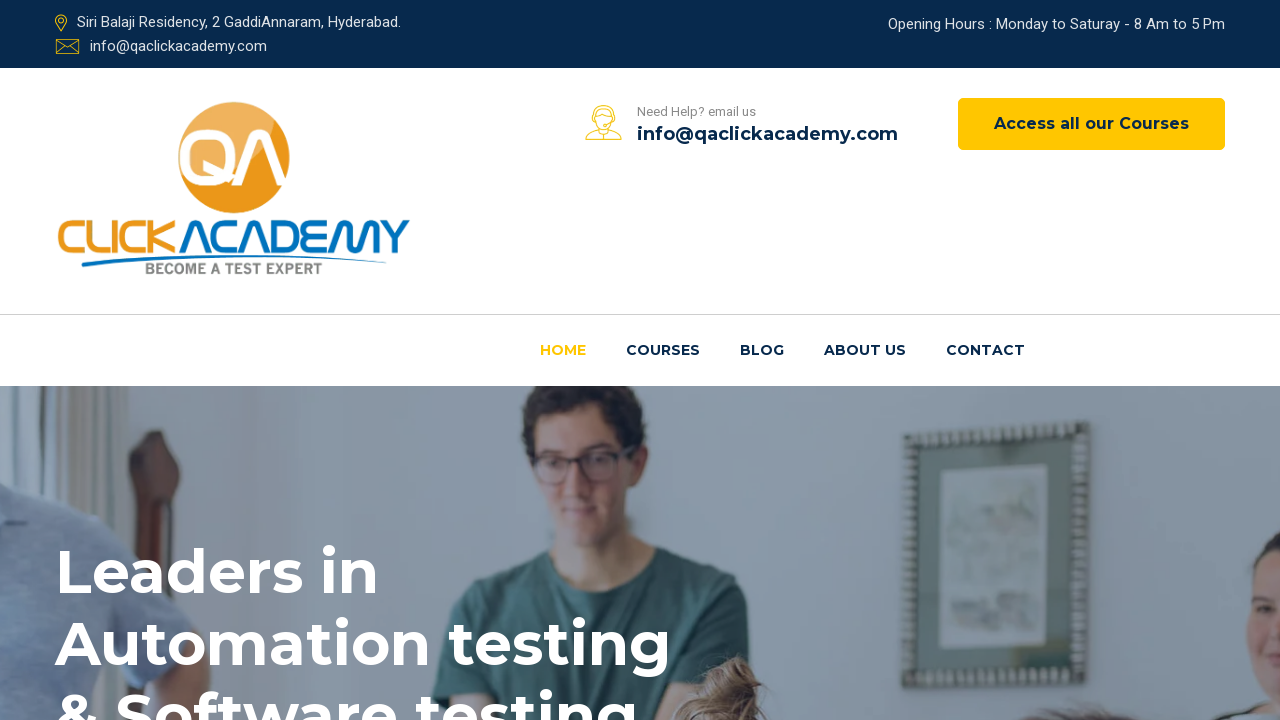

Counted first column links: 5
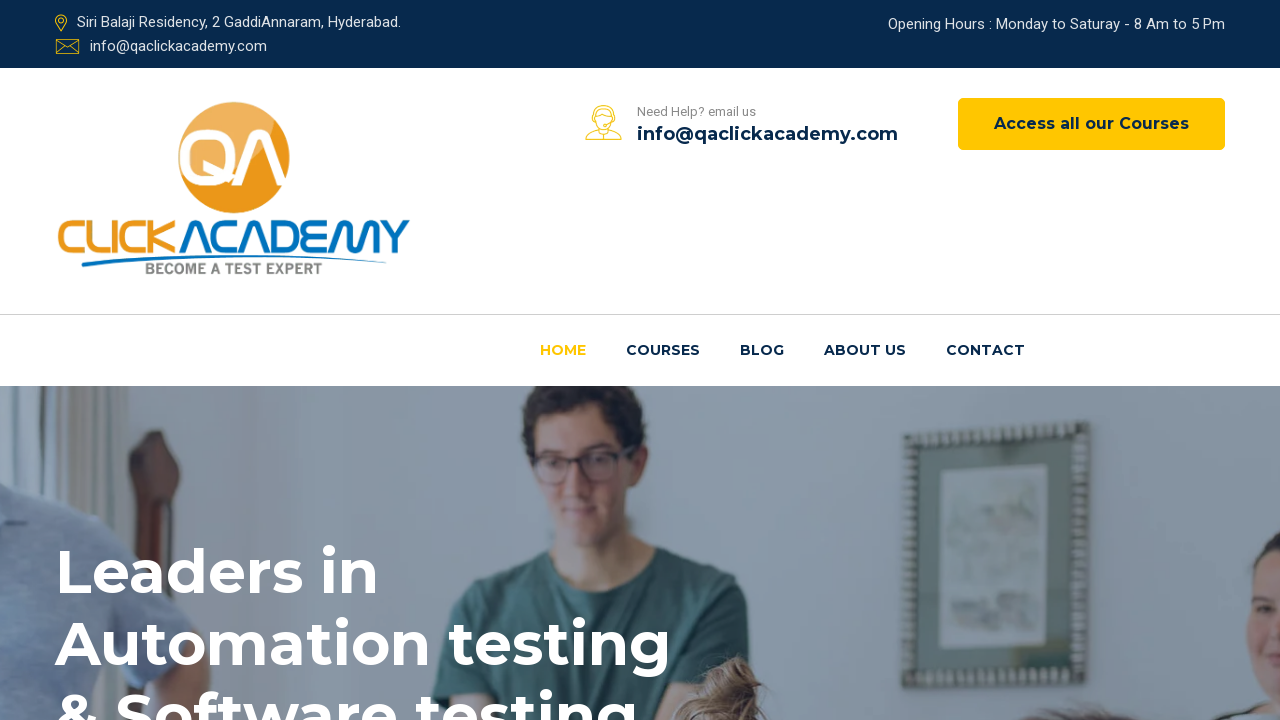

Retrieved link 1 from first column
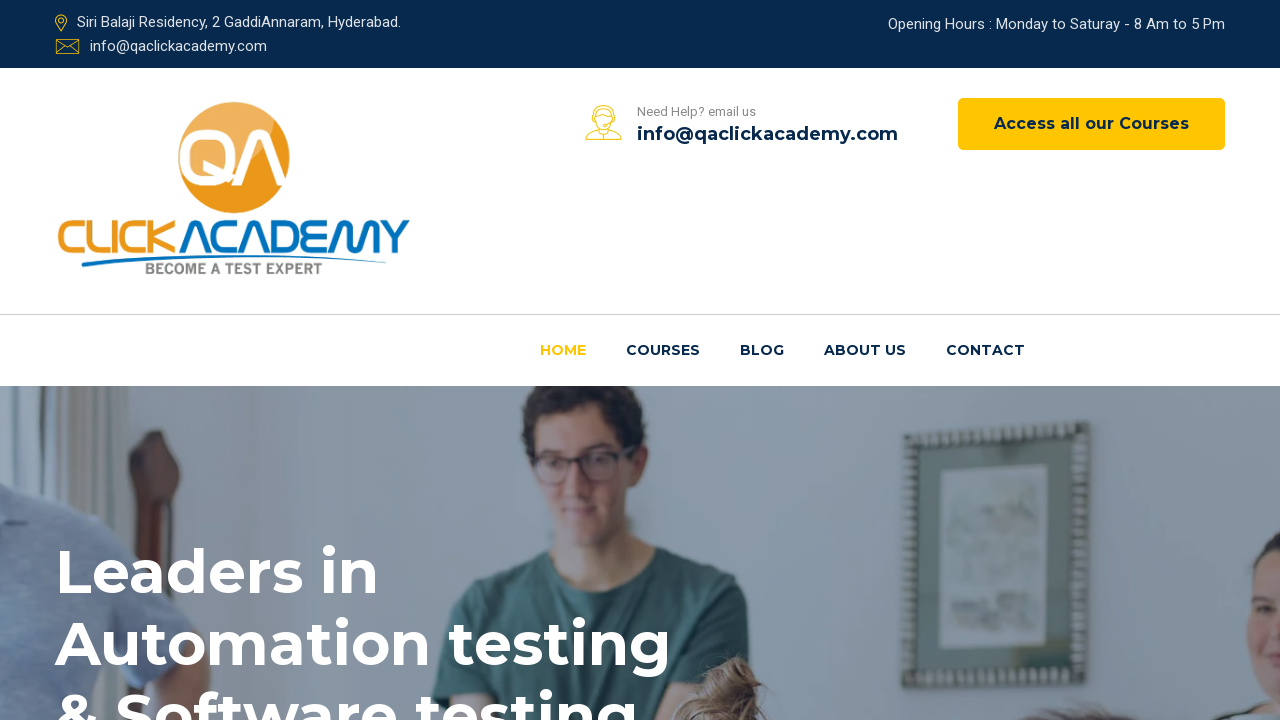

Opened link 1 in new tab using Ctrl+Click at (215, 360) on div[class='col-lg-4 col-md-6'] >> nth=0 >> a >> nth=0
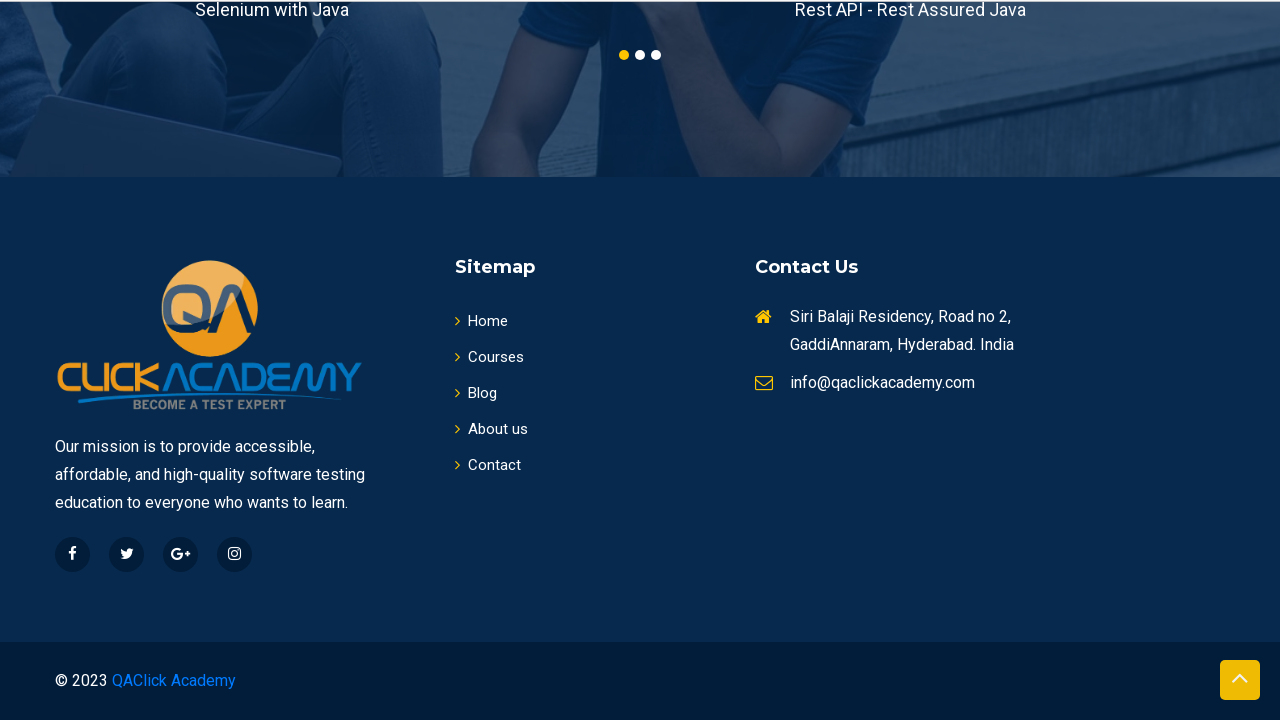

Retrieved link 2 from first column
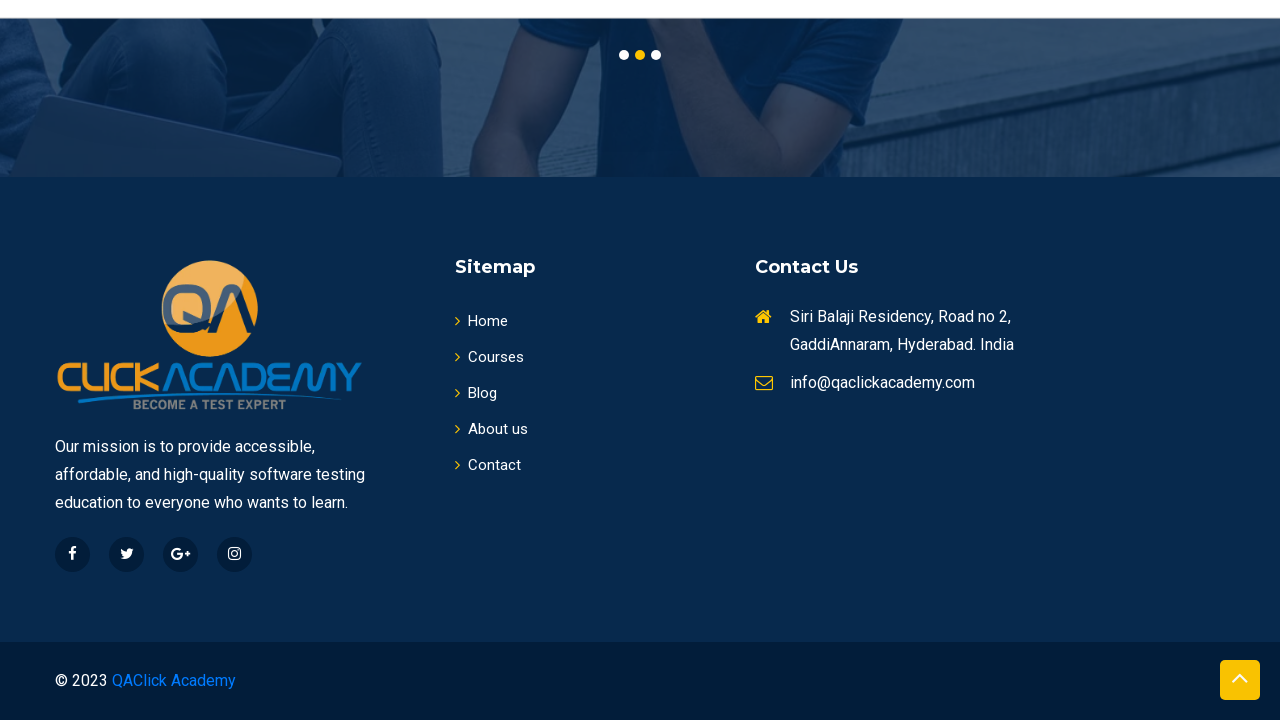

Opened link 2 in new tab using Ctrl+Click at (72, 554) on div[class='col-lg-4 col-md-6'] >> nth=0 >> a >> nth=1
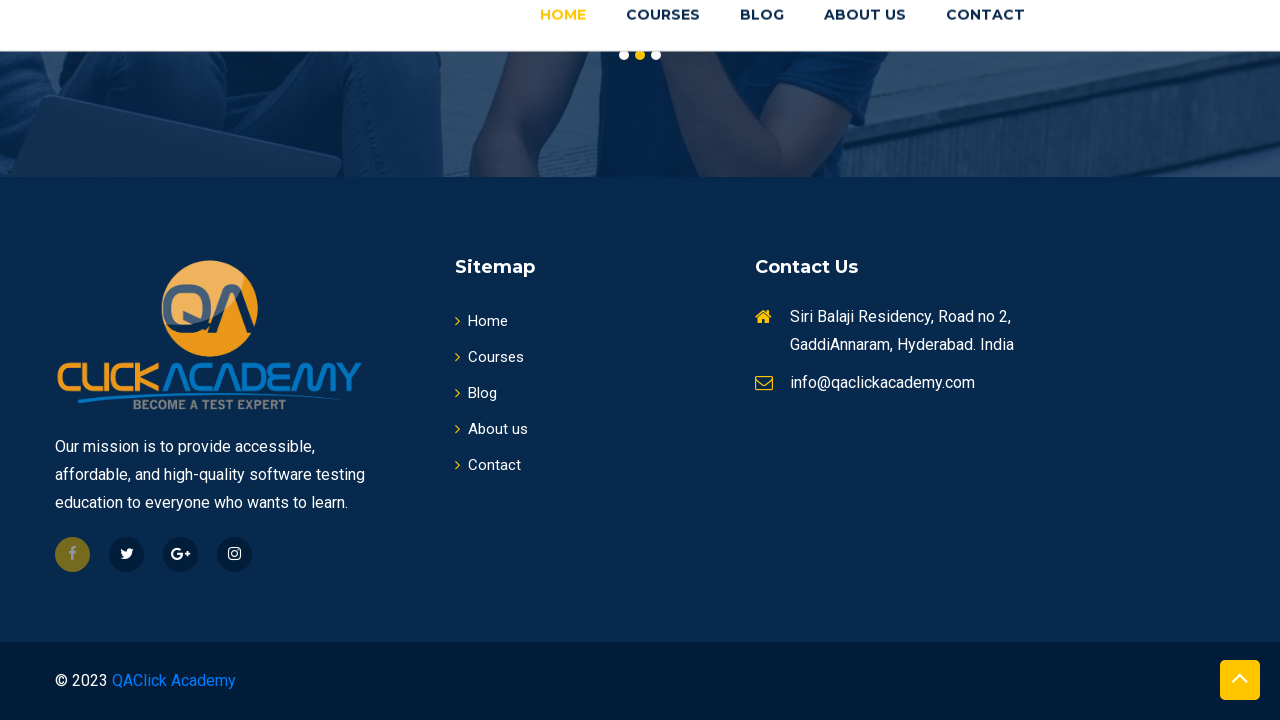

Retrieved link 3 from first column
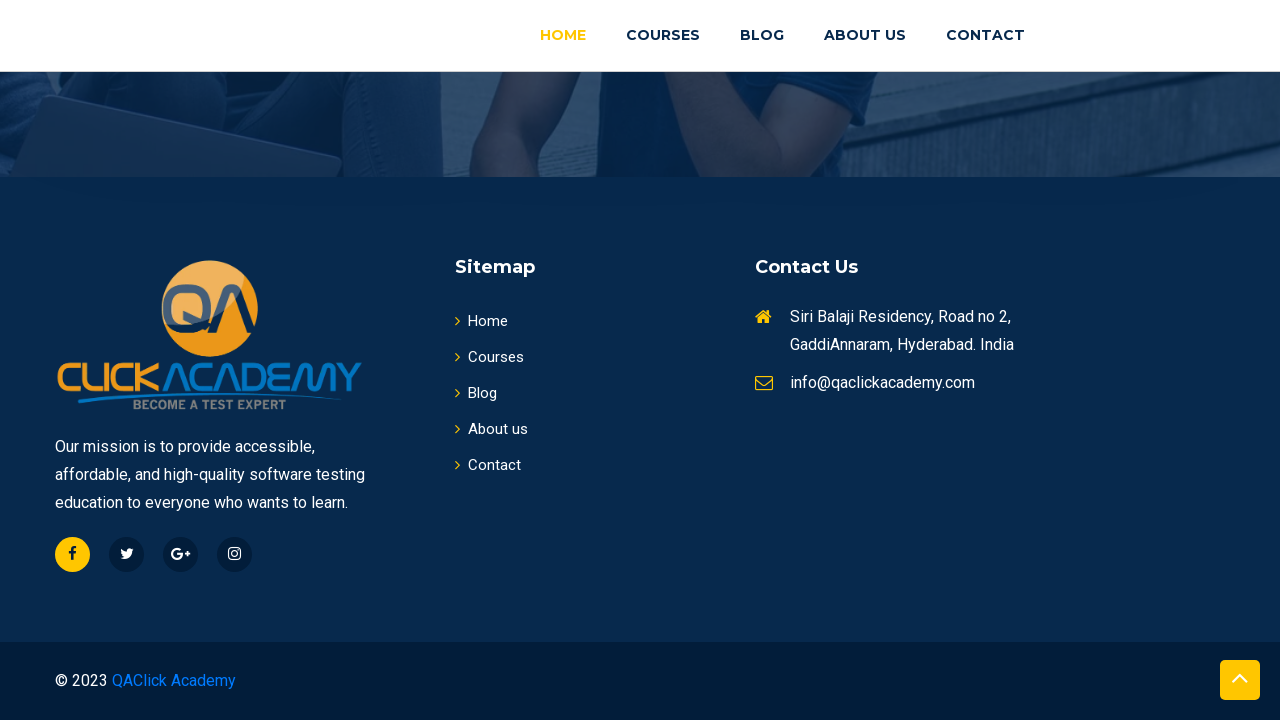

Opened link 3 in new tab using Ctrl+Click at (126, 554) on div[class='col-lg-4 col-md-6'] >> nth=0 >> a >> nth=2
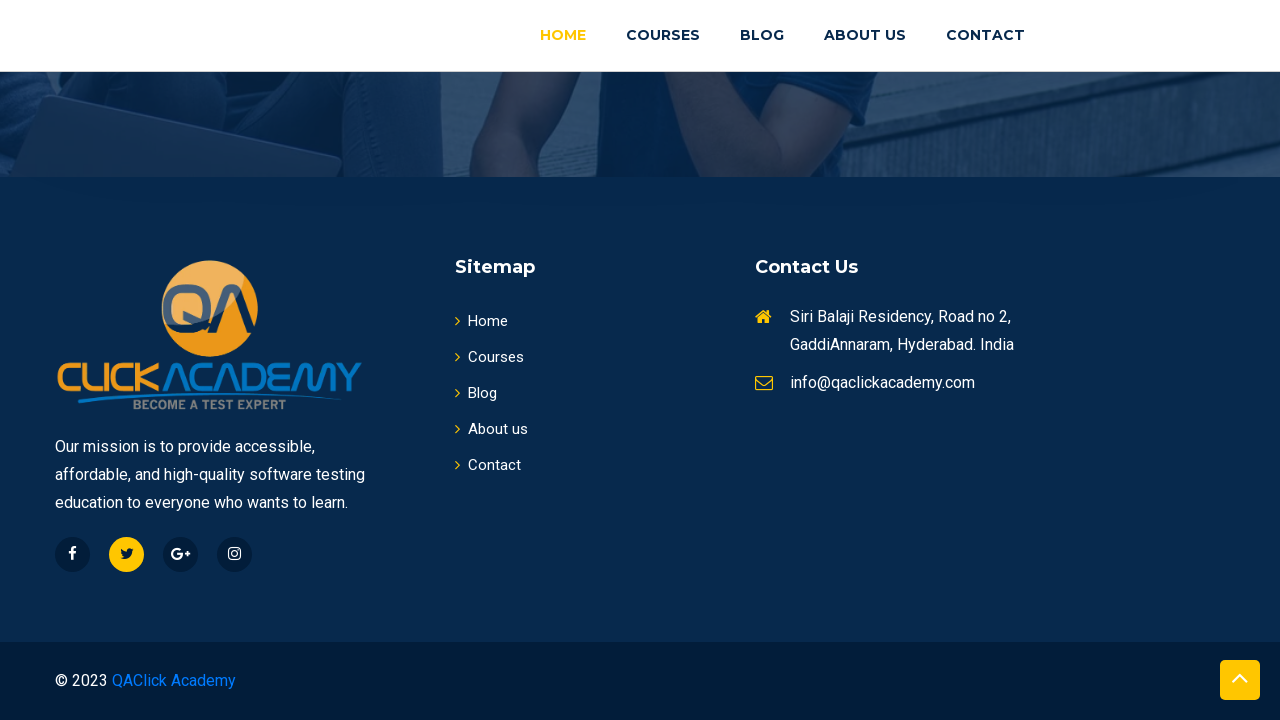

Retrieved link 4 from first column
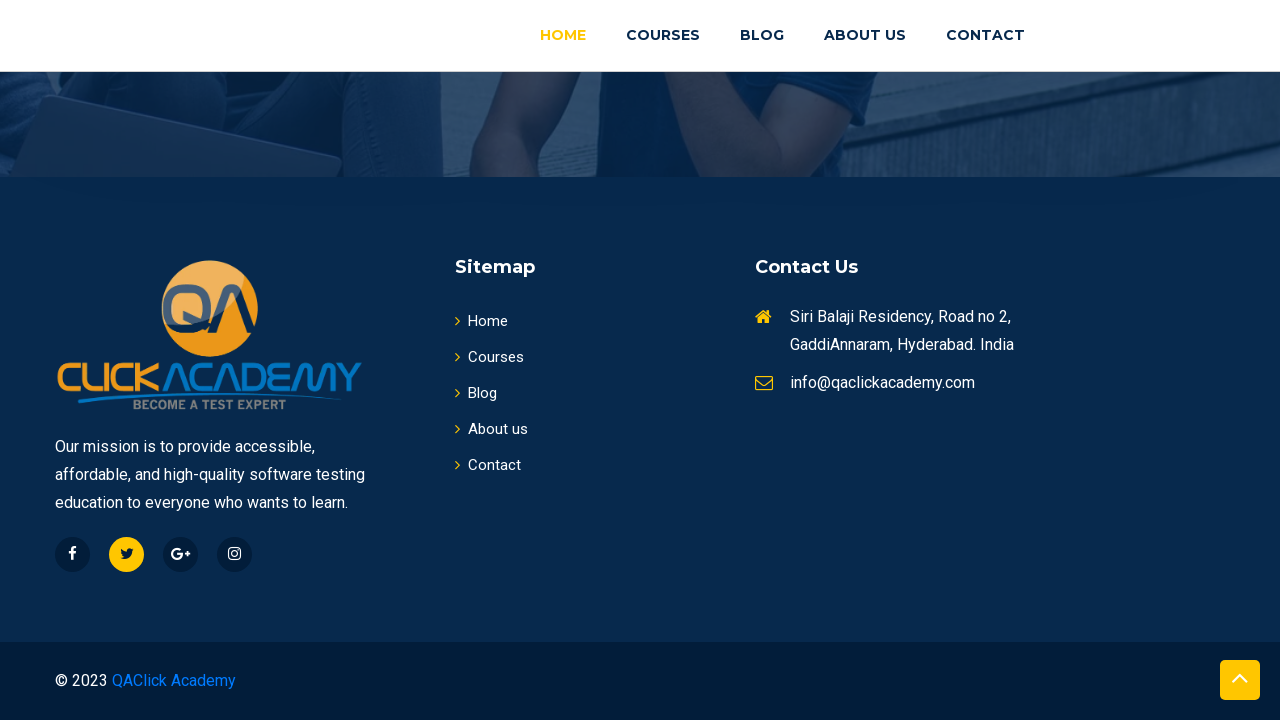

Opened link 4 in new tab using Ctrl+Click at (180, 554) on div[class='col-lg-4 col-md-6'] >> nth=0 >> a >> nth=3
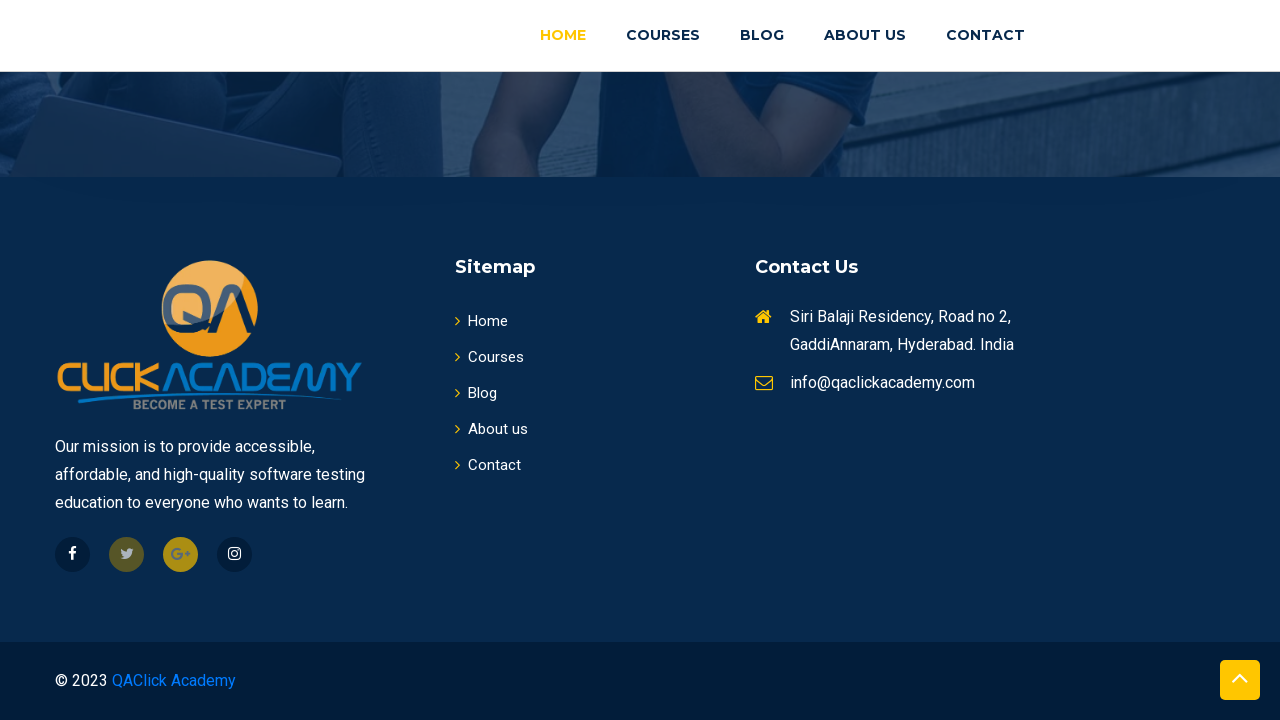

Retrieved link 5 from first column
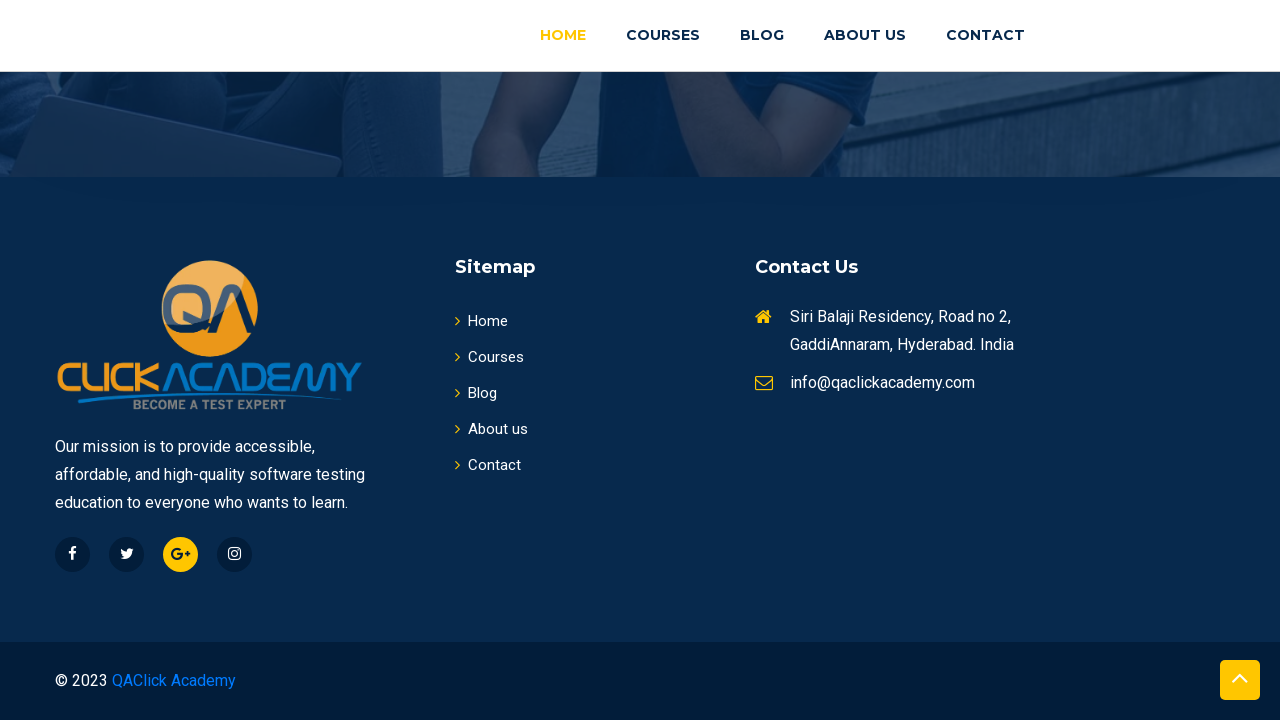

Opened link 5 in new tab using Ctrl+Click at (234, 554) on div[class='col-lg-4 col-md-6'] >> nth=0 >> a >> nth=4
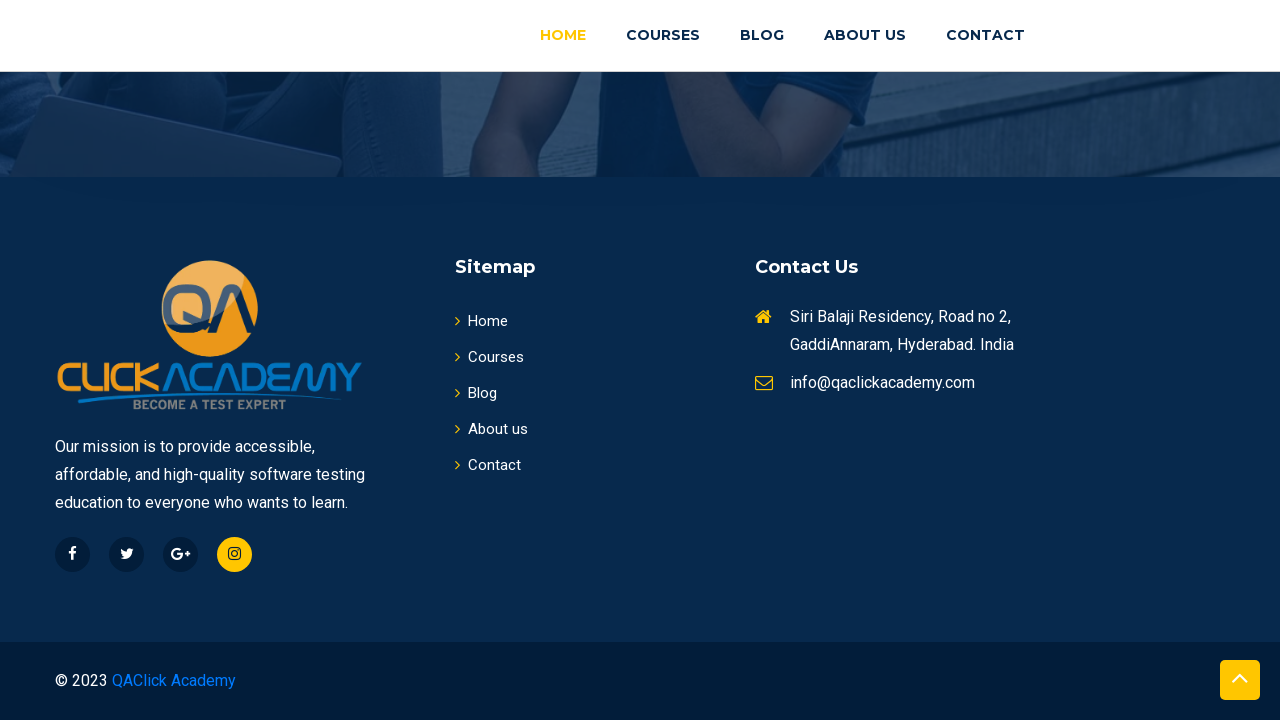

Retrieved all opened pages: 6 tabs
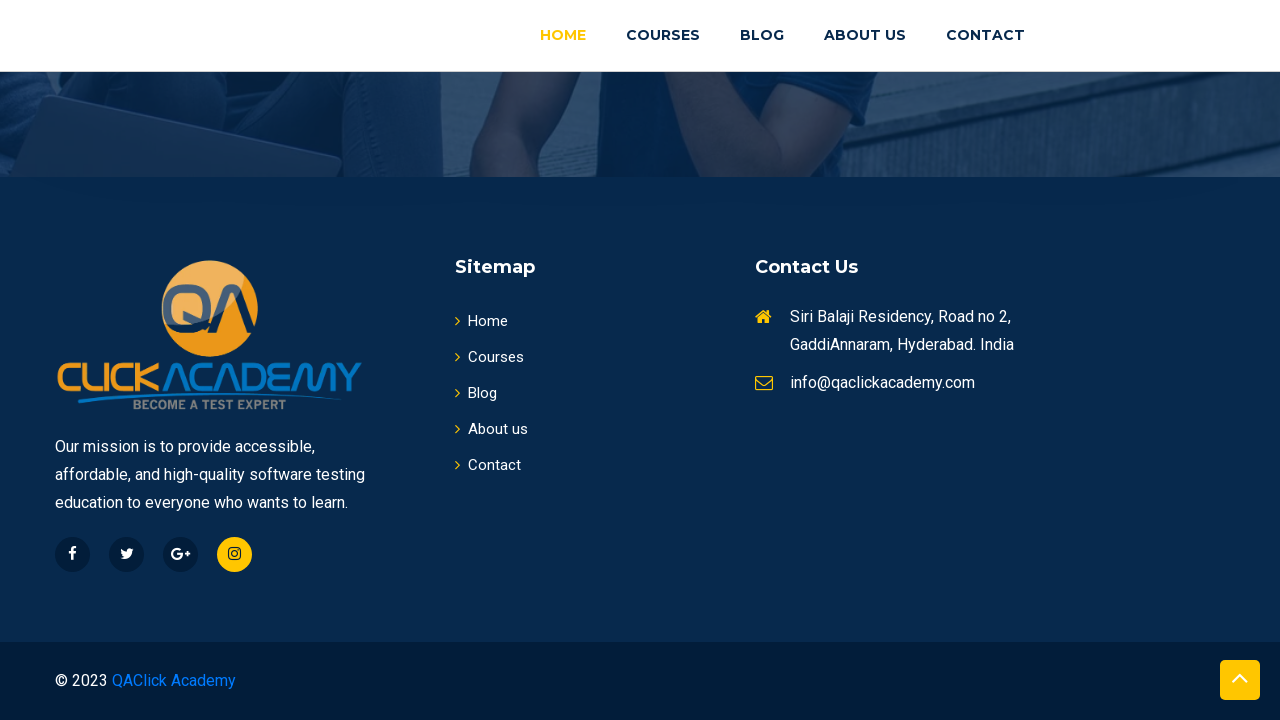

Brought tab to front and captured title: QAClick Academy - A Testing Academy to Learn, Earn and Shine
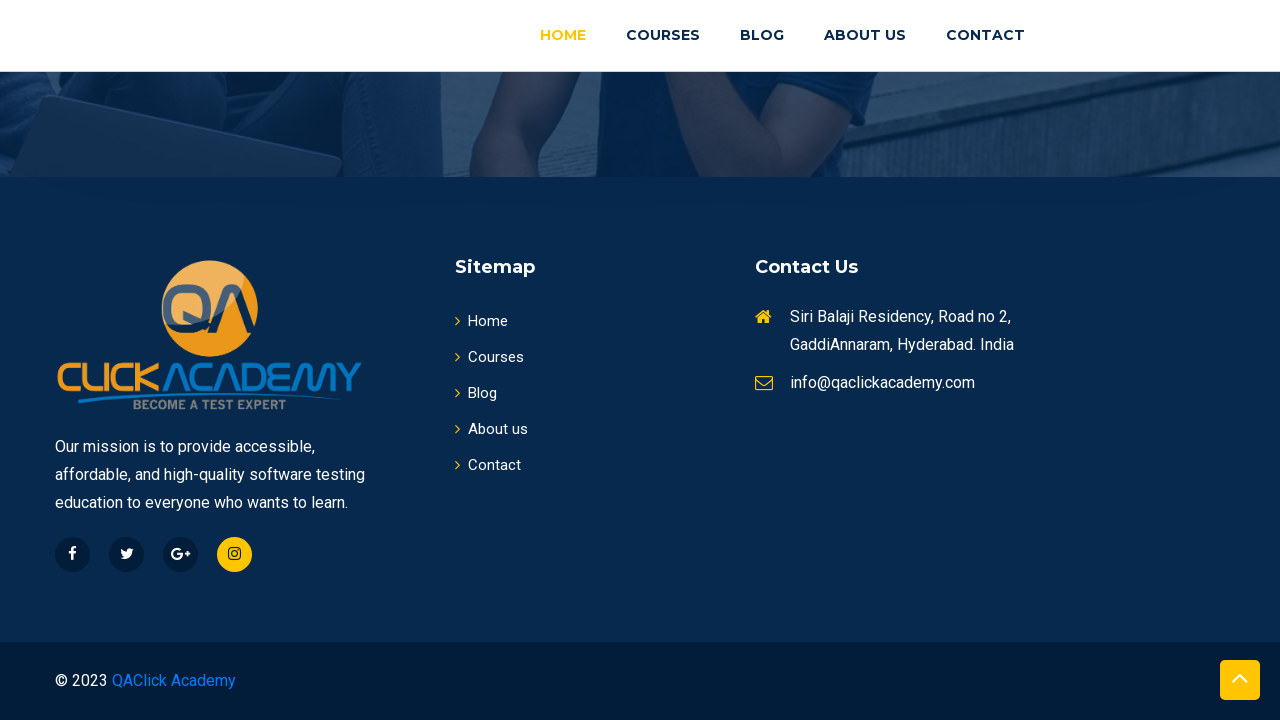

Brought tab to front and captured title: QAClick Academy - A Testing Academy to Learn, Earn and Shine
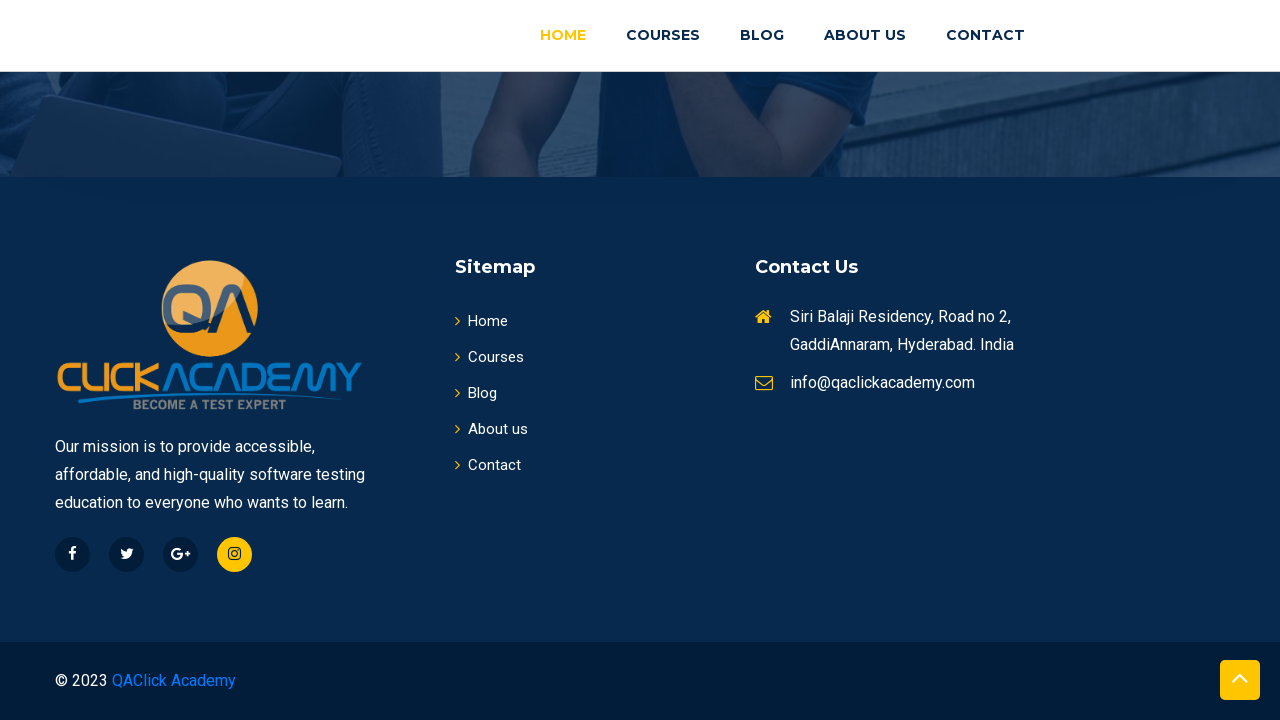

Brought tab to front and captured title: QAClick Academy - A Testing Academy to Learn, Earn and Shine
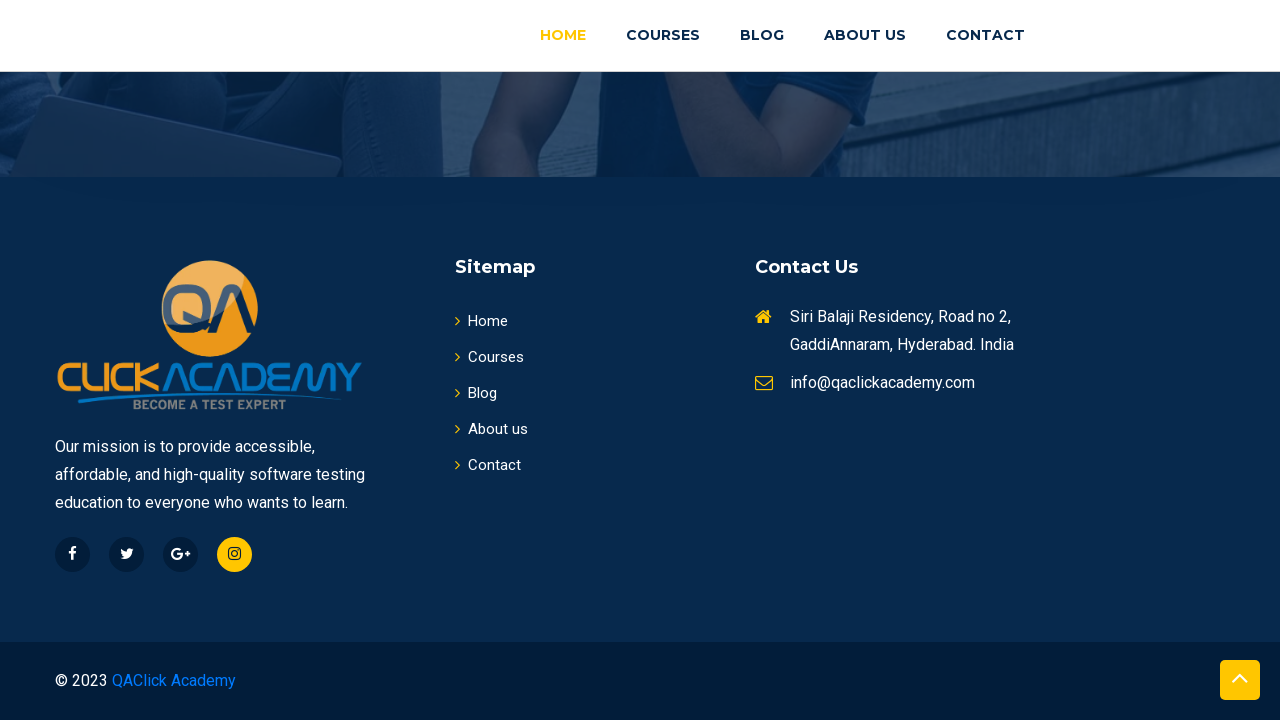

Brought tab to front and captured title: QAClick Academy - A Testing Academy to Learn, Earn and Shine
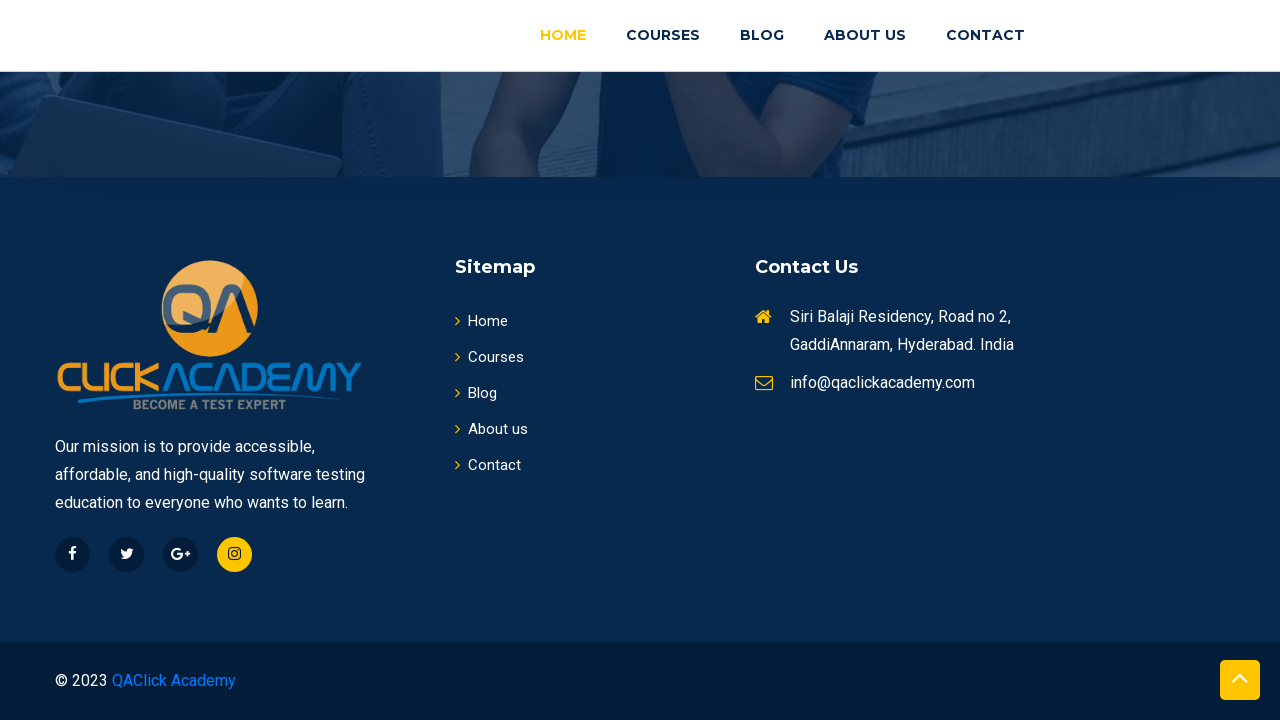

Brought tab to front and captured title: QAClick Academy - A Testing Academy to Learn, Earn and Shine
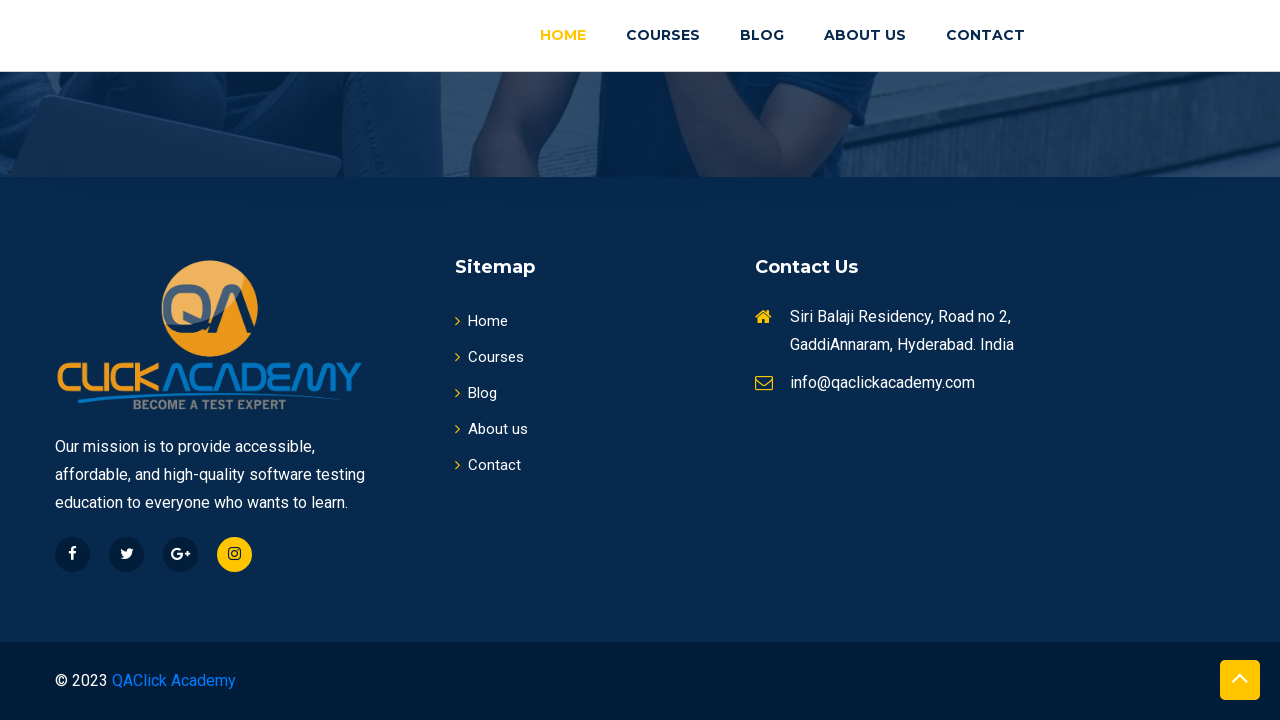

Brought tab to front and captured title: QAClick Academy - A Testing Academy to Learn, Earn and Shine
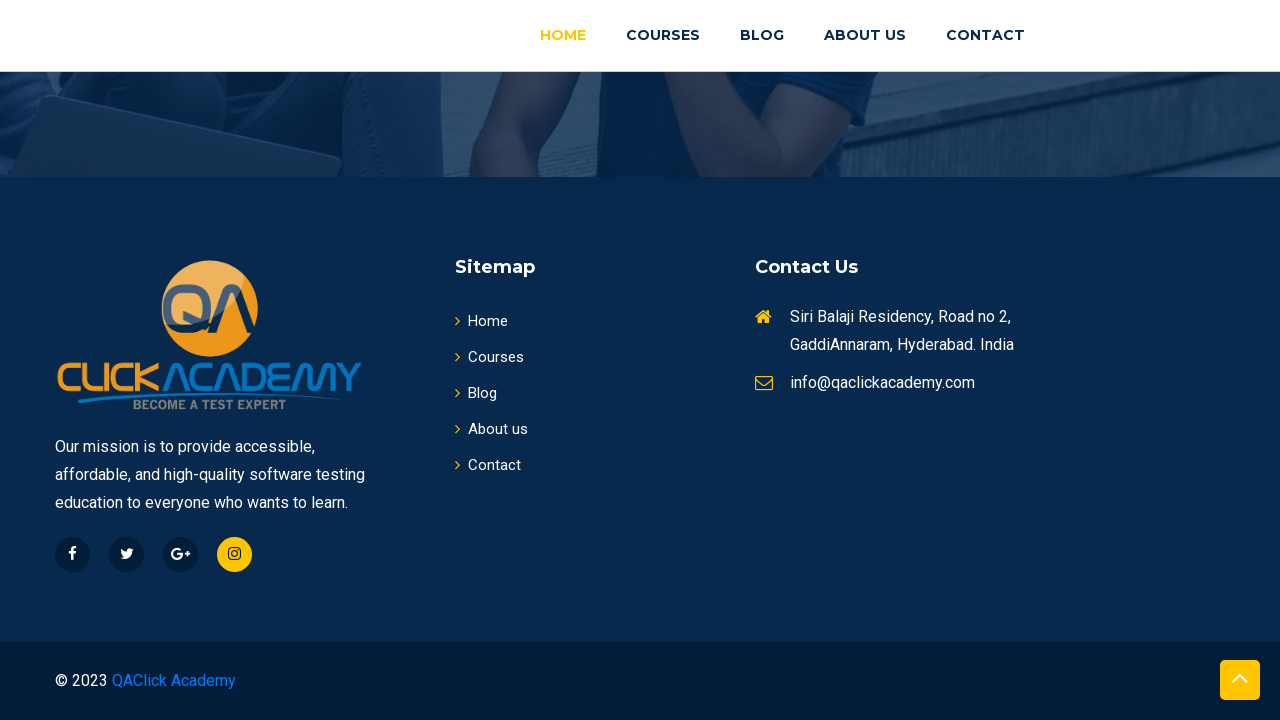

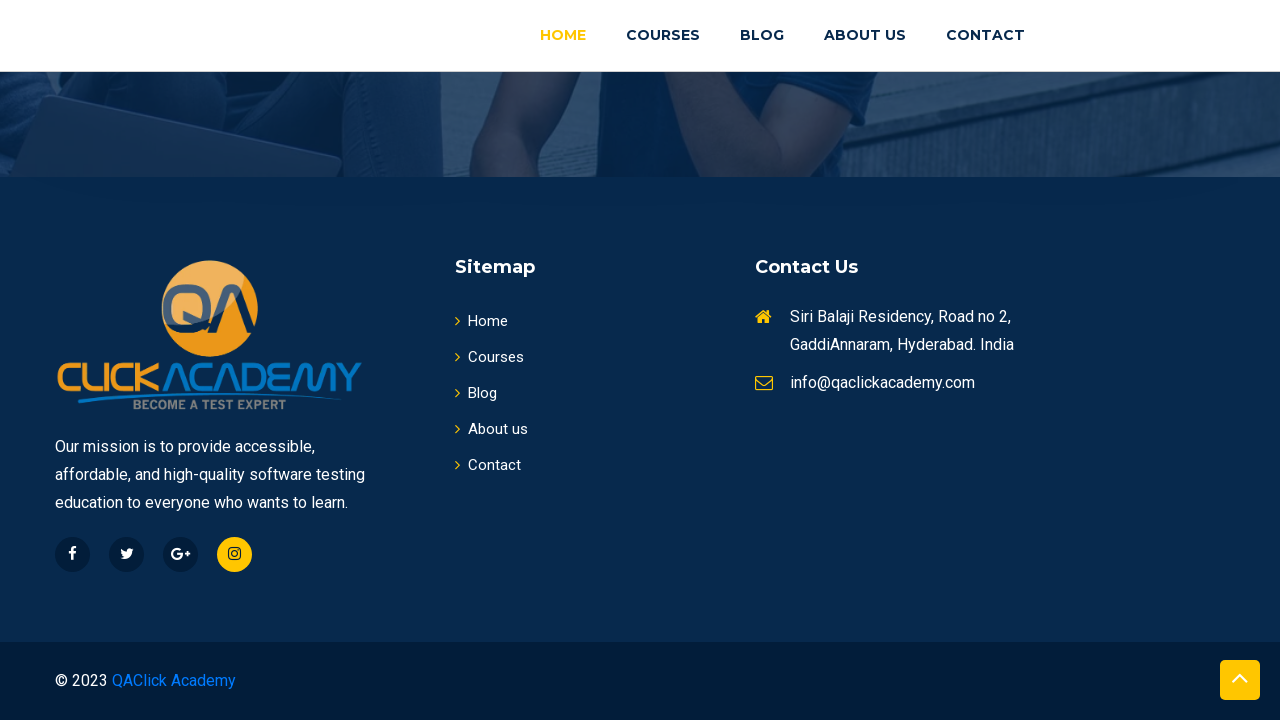